Tests a prompt alert by clicking a button, entering text into the prompt, and accepting it

Starting URL: https://demoqa.com/alerts

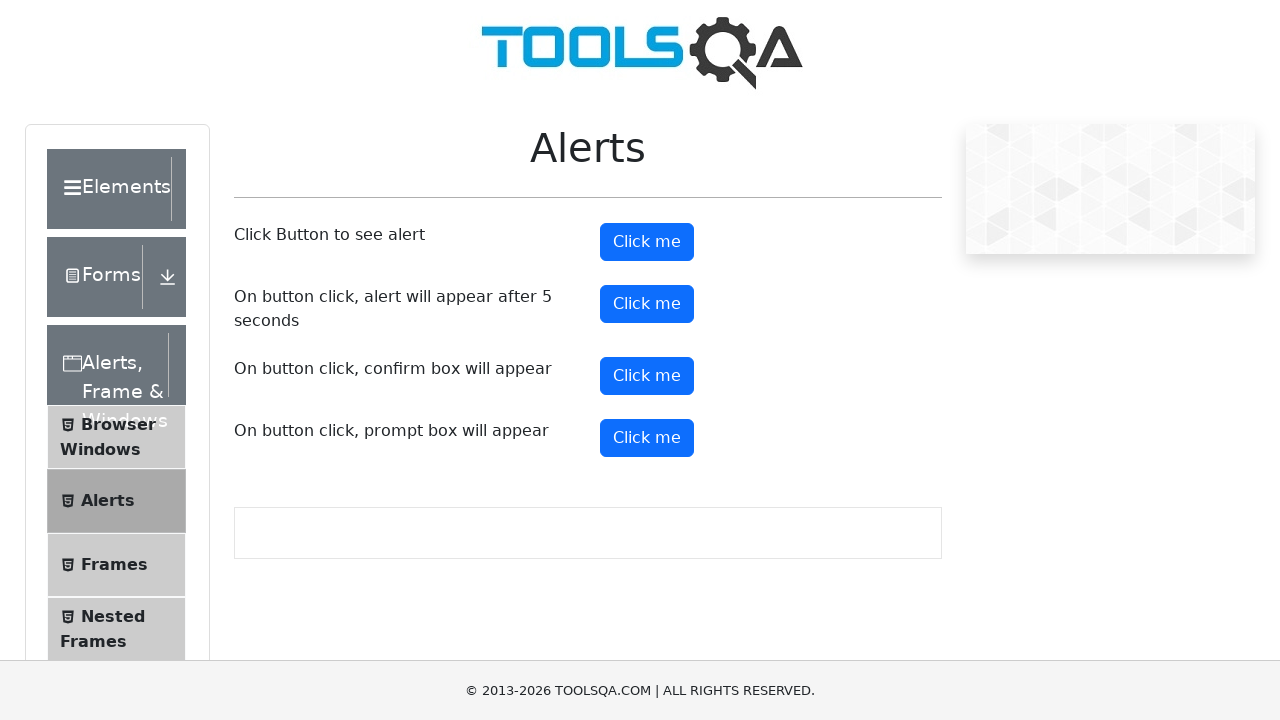

Set up dialog handler to accept prompt with text 'Selenium Testing Course'
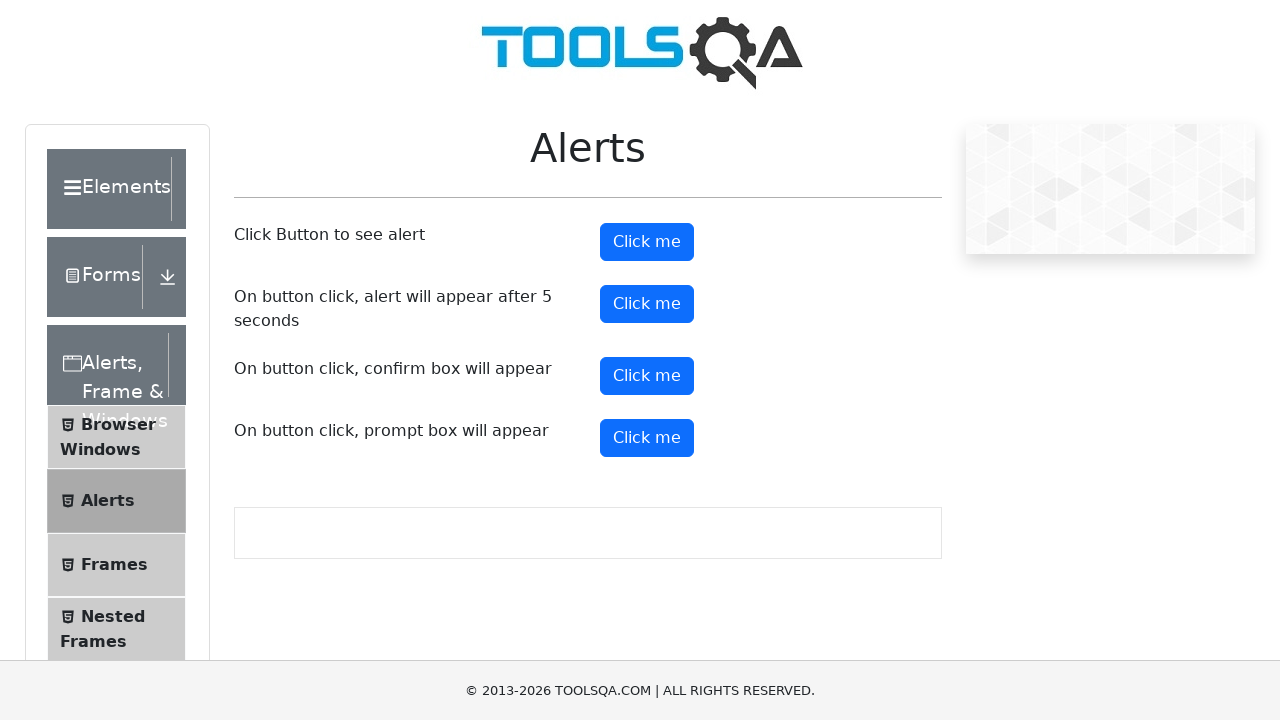

Clicked the prompt button to trigger prompt alert at (647, 438) on #promtButton
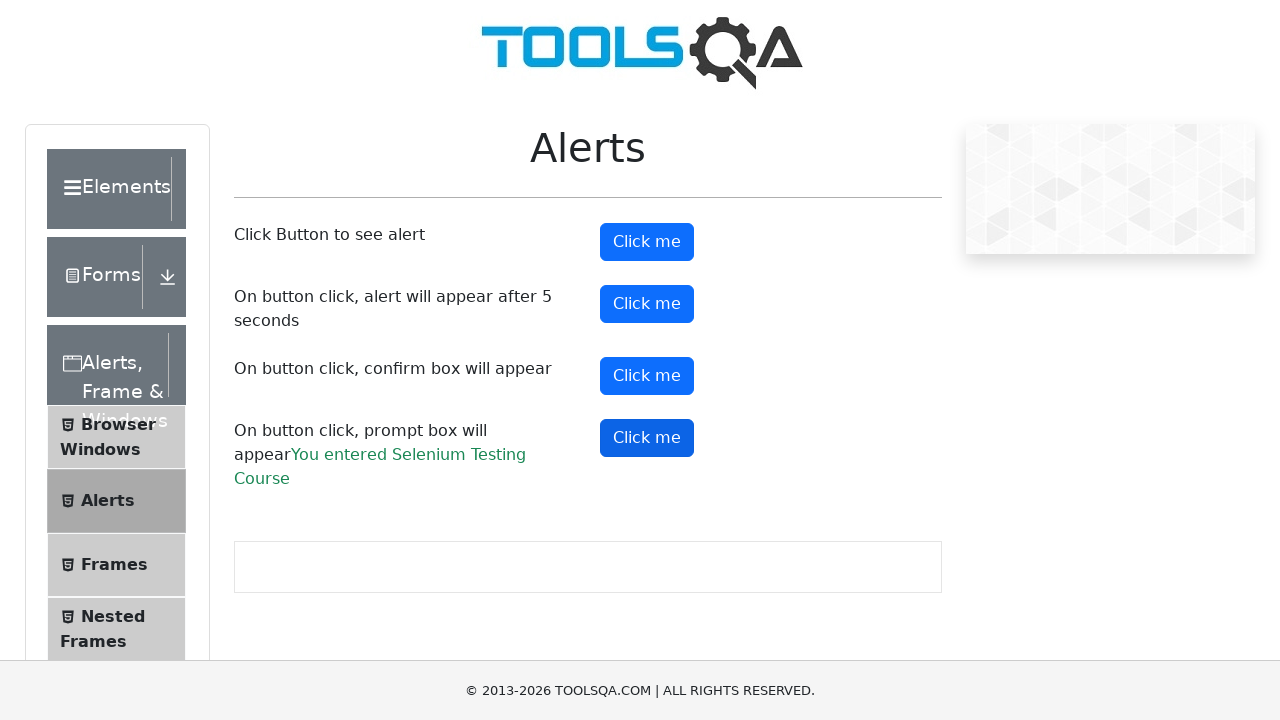

Waited 500ms for prompt alert to be processed
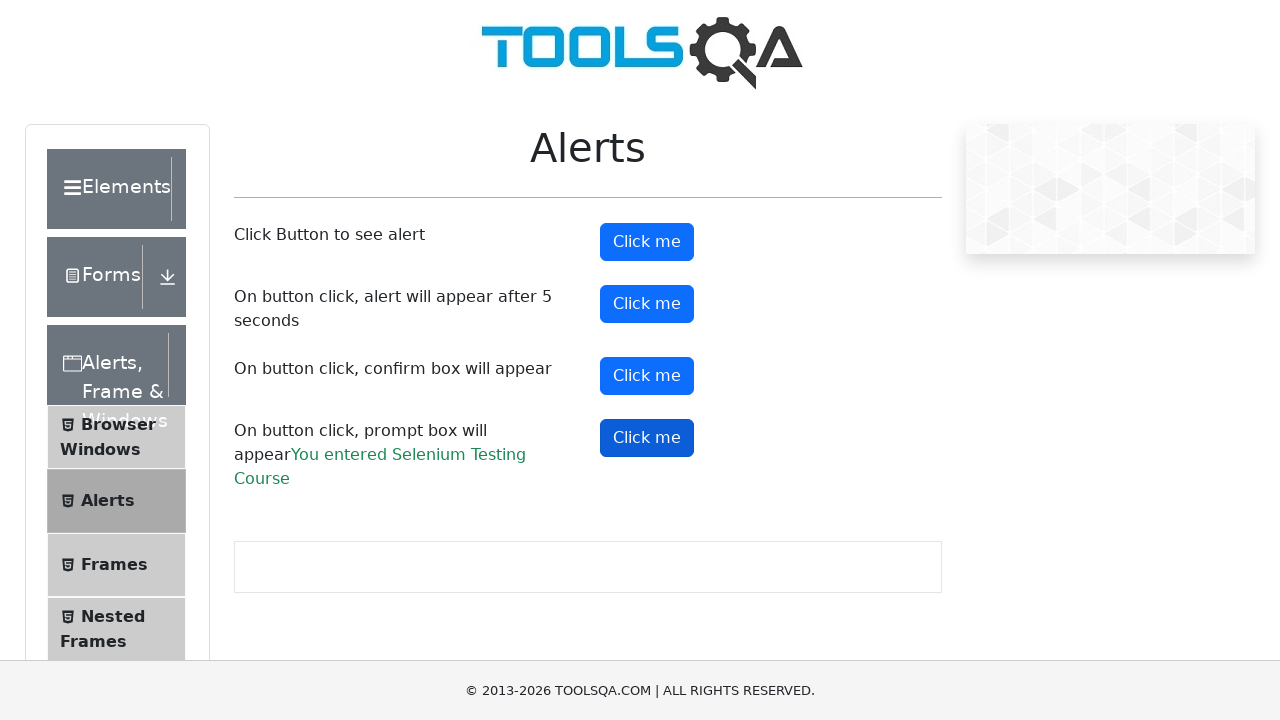

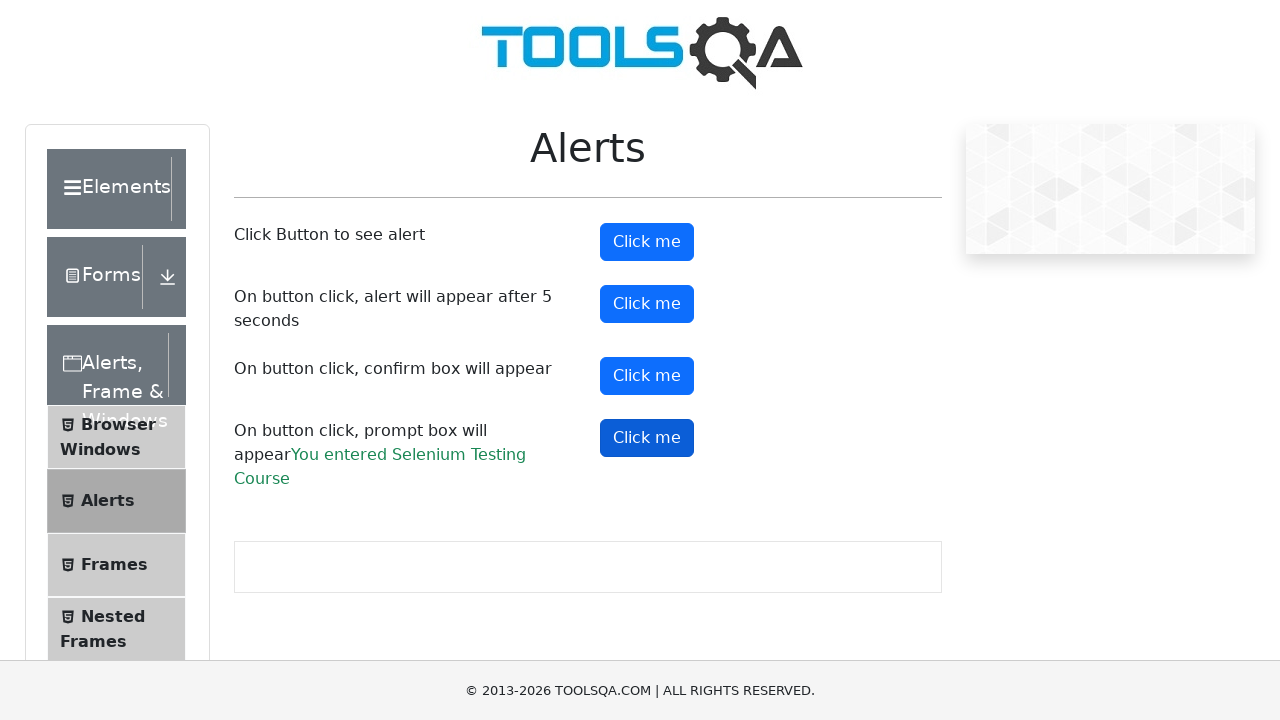